Tests navigation functionality by clicking through pagination links (Next, page numbers, Previous) and verifying page content

Starting URL: https://bonigarcia.dev/selenium-webdriver-java/

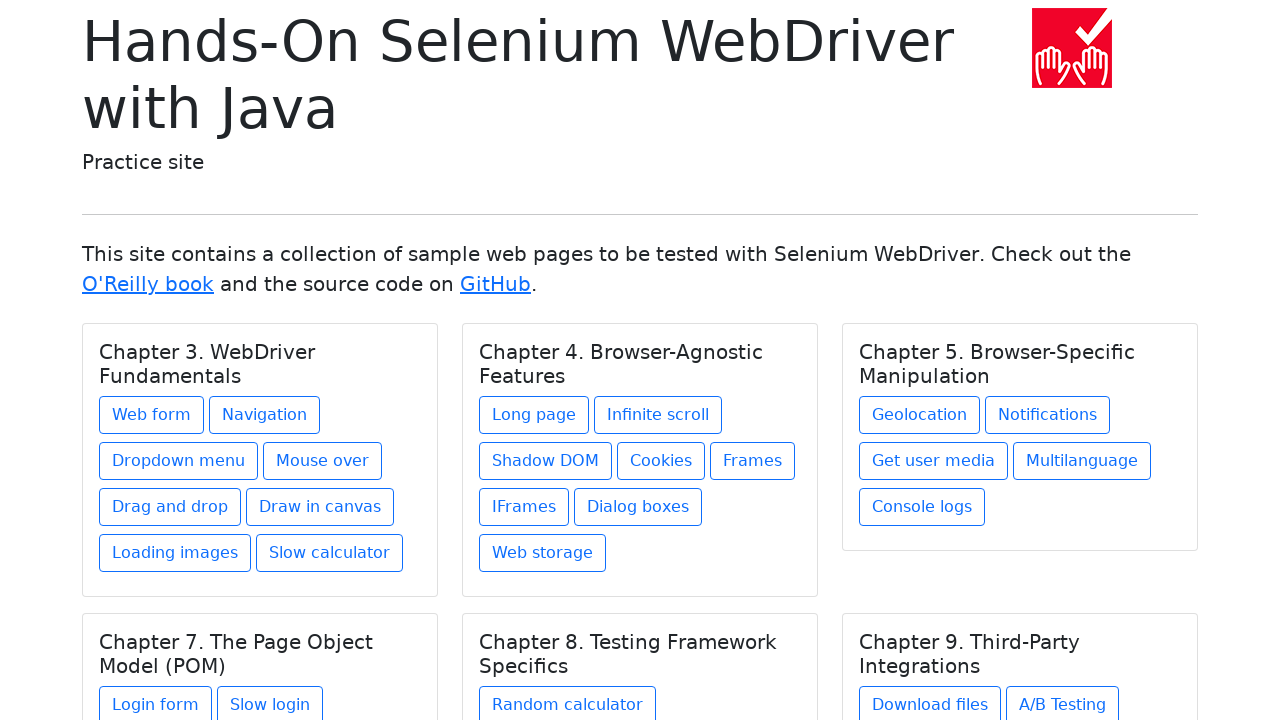

Navigated to starting URL
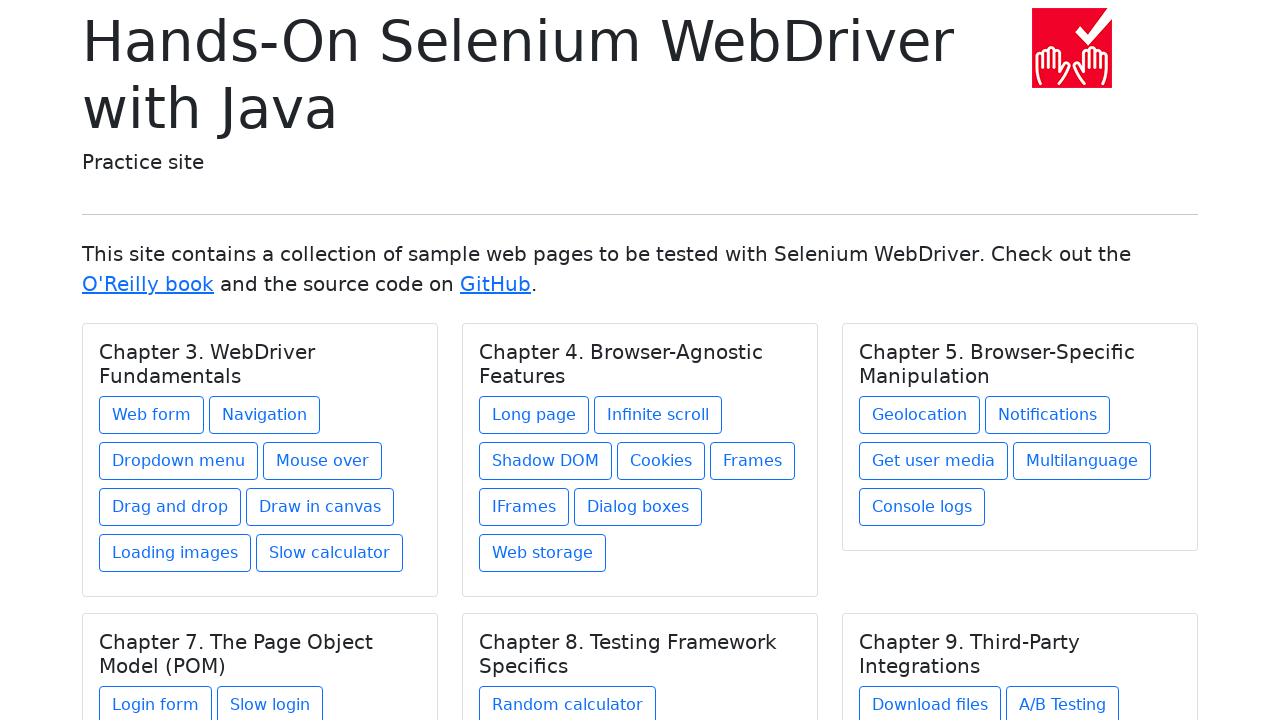

Clicked on Navigation link at (264, 415) on xpath=//a[text()='Navigation']
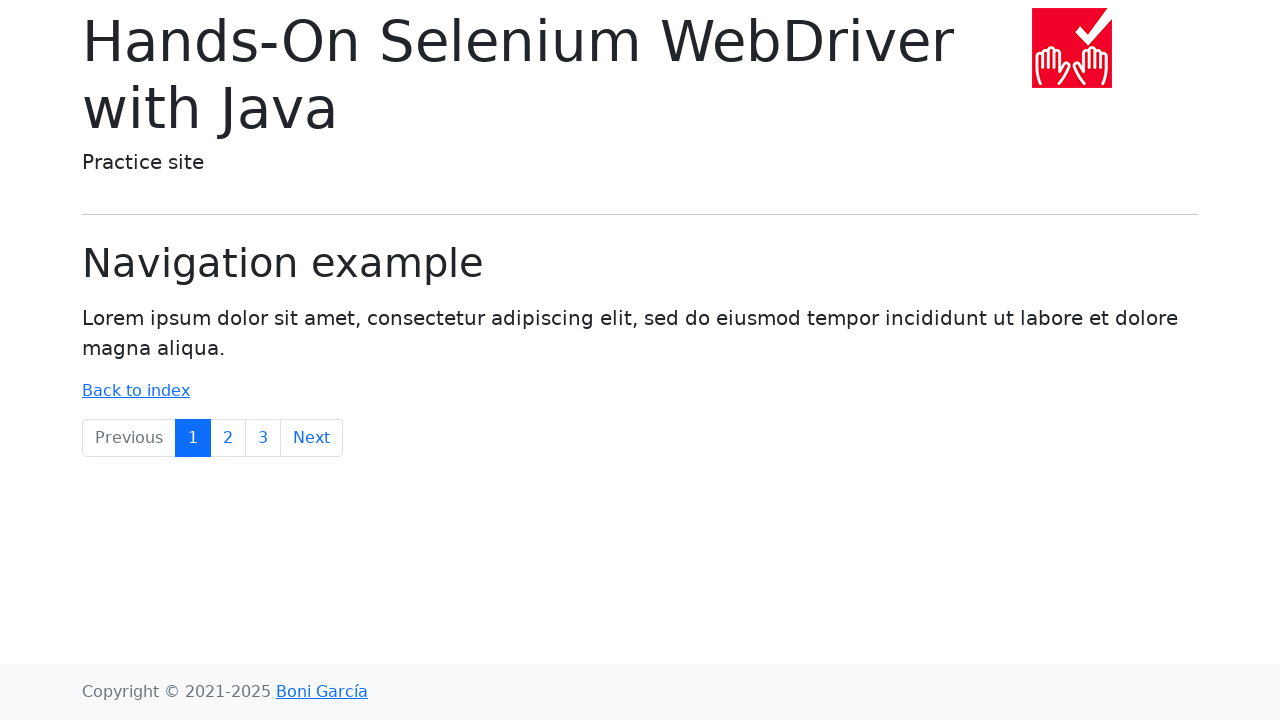

Clicked Next button to navigate to next page at (312, 438) on xpath=//a[text()='Next']
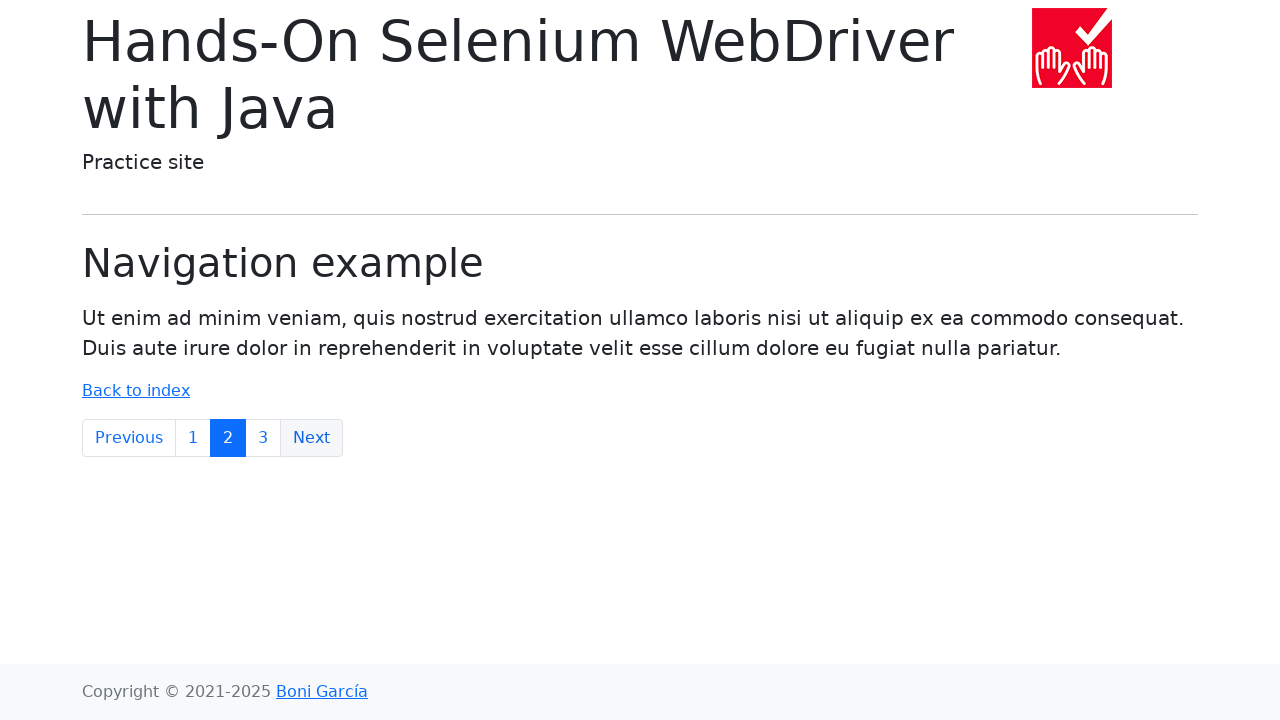

Clicked page 3 in pagination at (263, 438) on xpath=//a[text()='3']
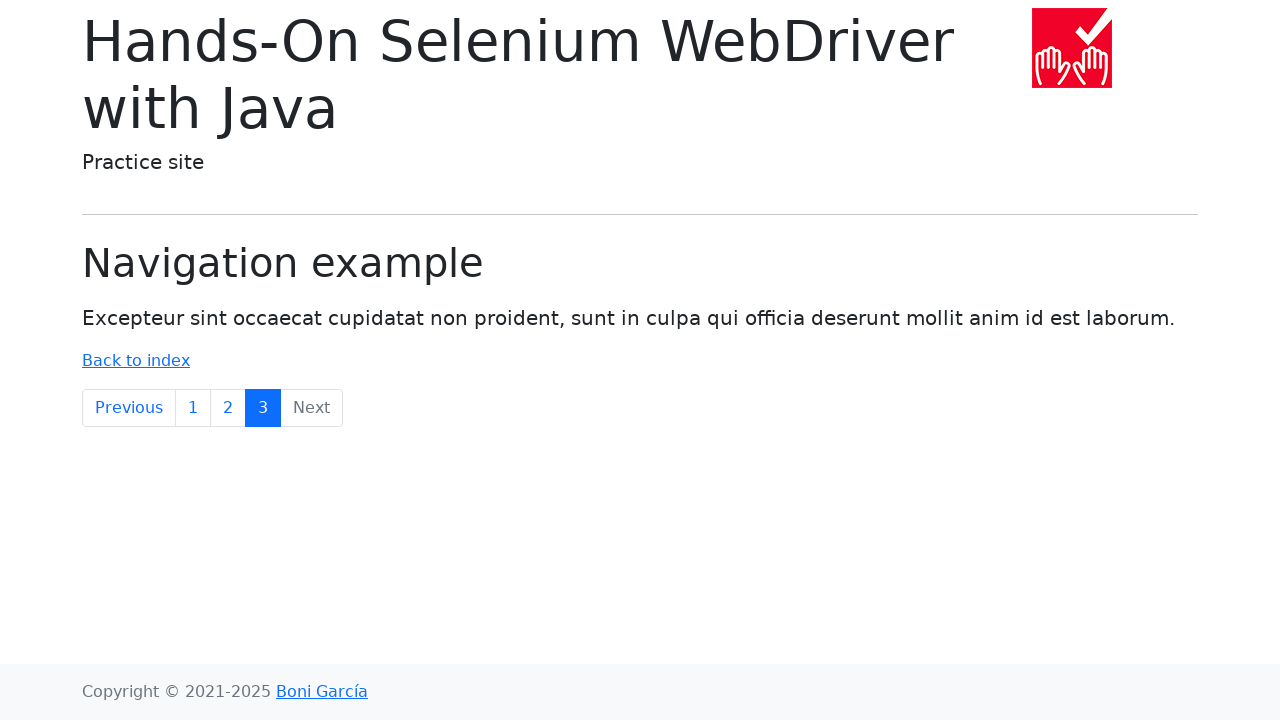

Clicked page 2 in pagination at (228, 408) on xpath=//a[text()='2']
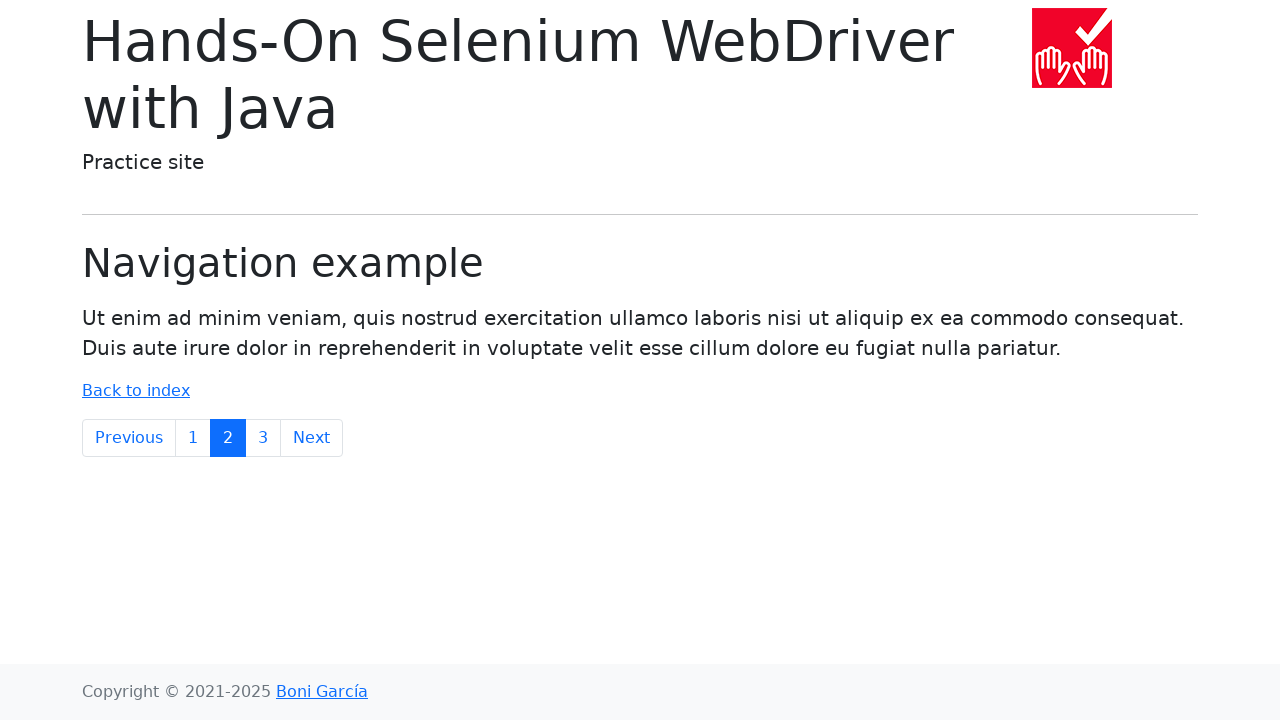

Clicked Previous button to navigate to previous page at (129, 438) on xpath=//a[text()='Previous']
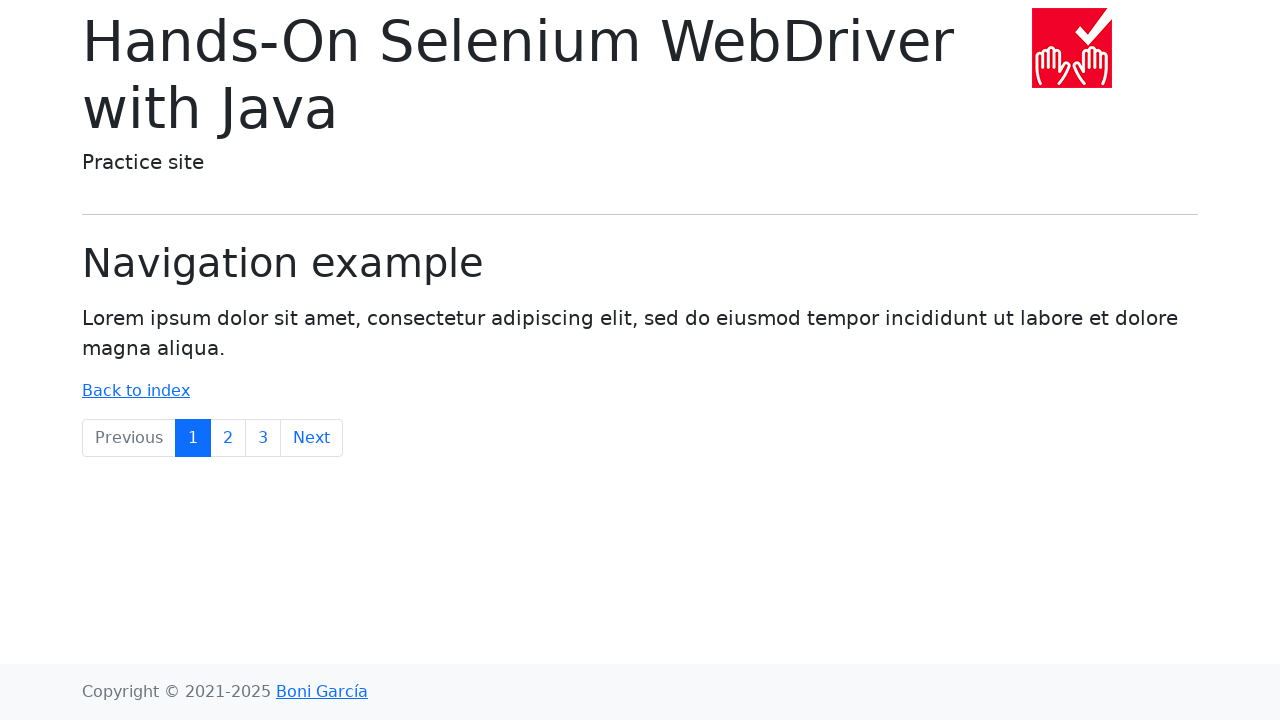

Verified page content contains 'Lorem ipsum' text
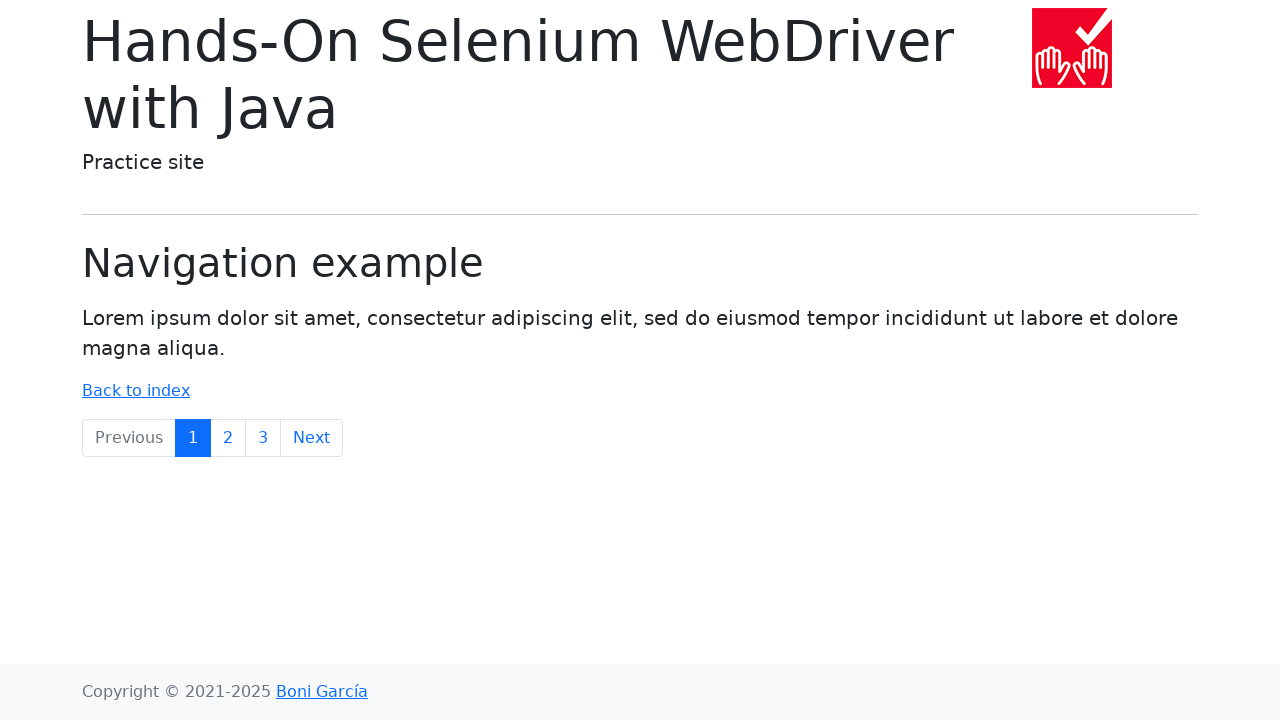

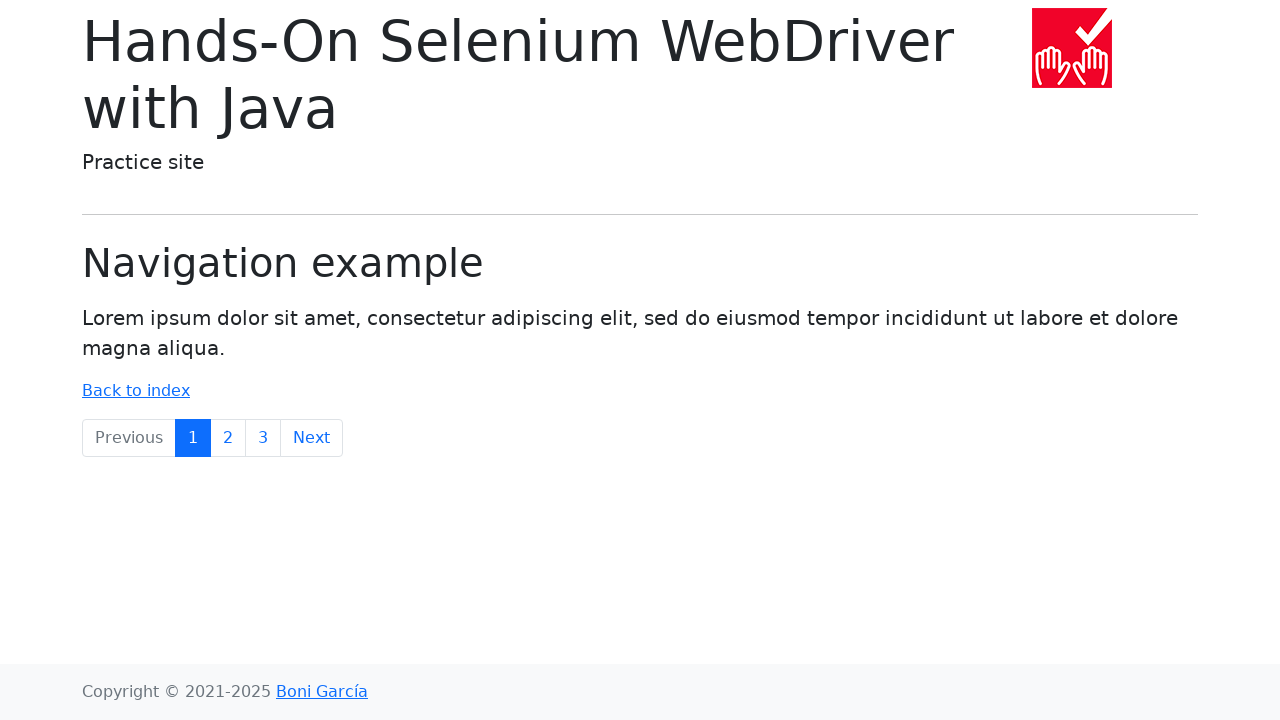